Tests zip code validation with 5 digits, expecting successful progression to registration page

Starting URL: https://www.sharelane.com/cgi-bin/register.py

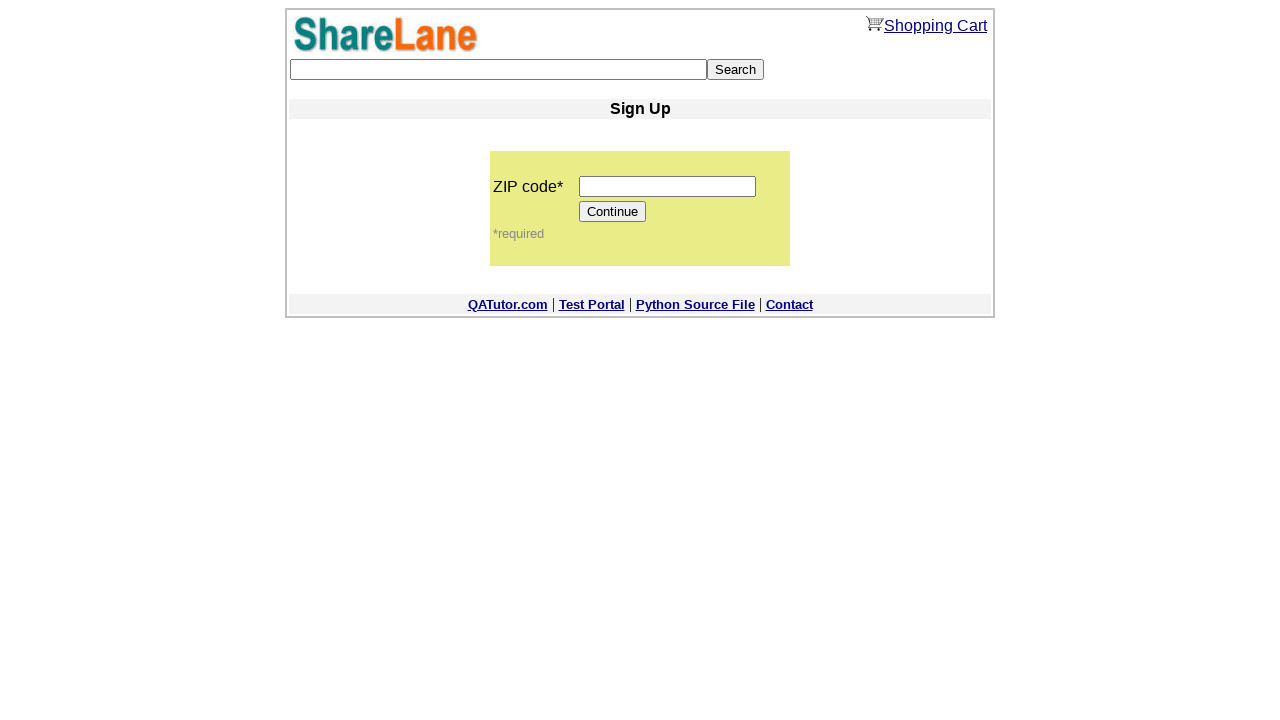

Filled zip code field with 5-digit valid zip code '12345' on input[name='zip_code']
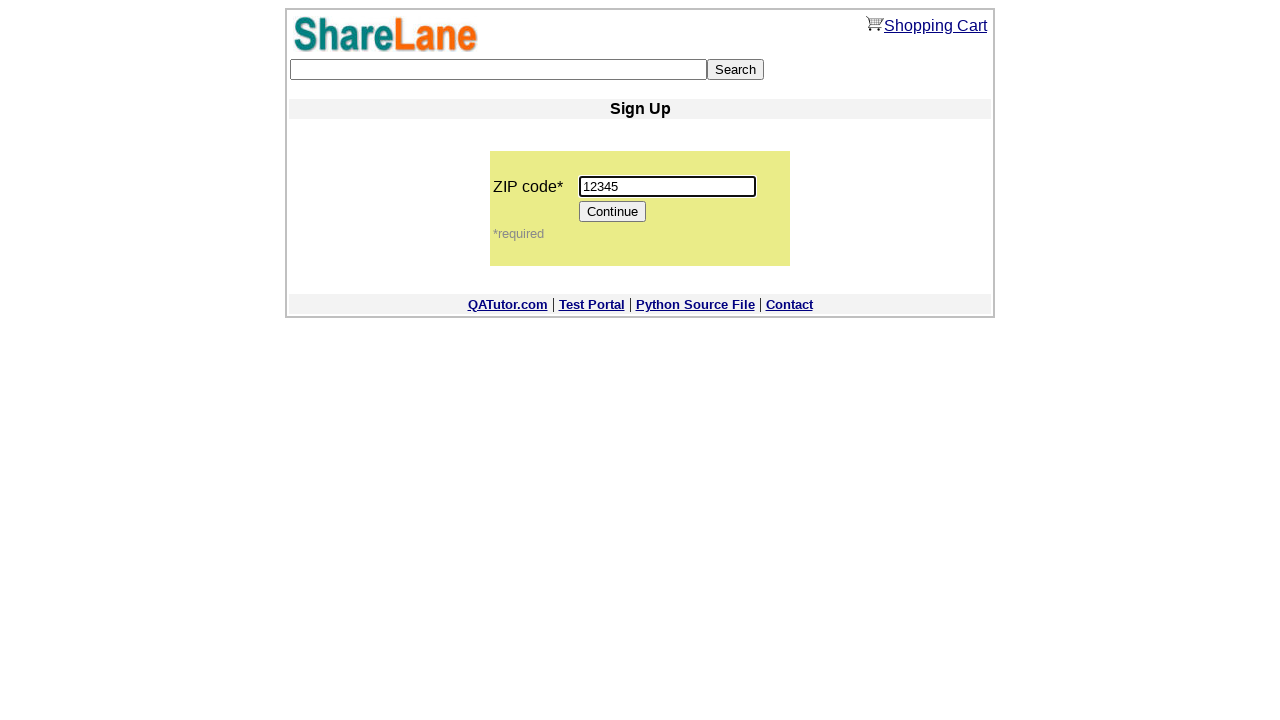

Clicked Continue button to proceed at (613, 212) on [value='Continue']
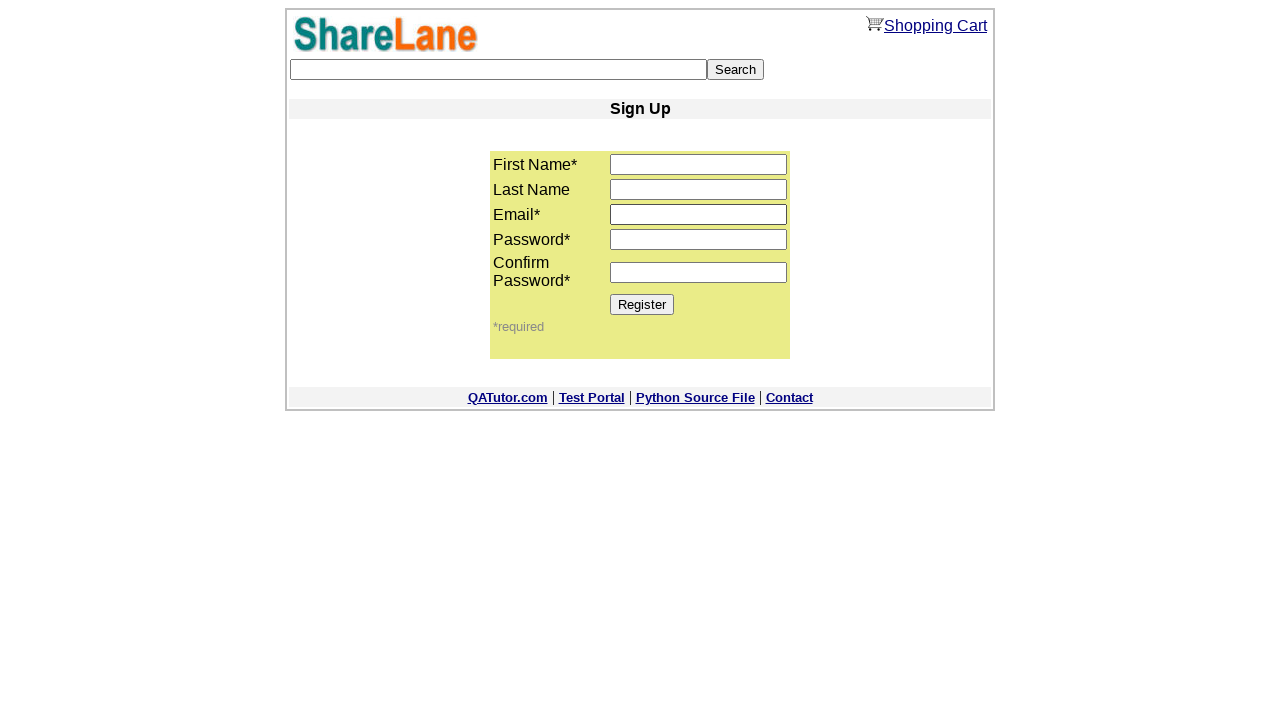

Located Register button on registration page
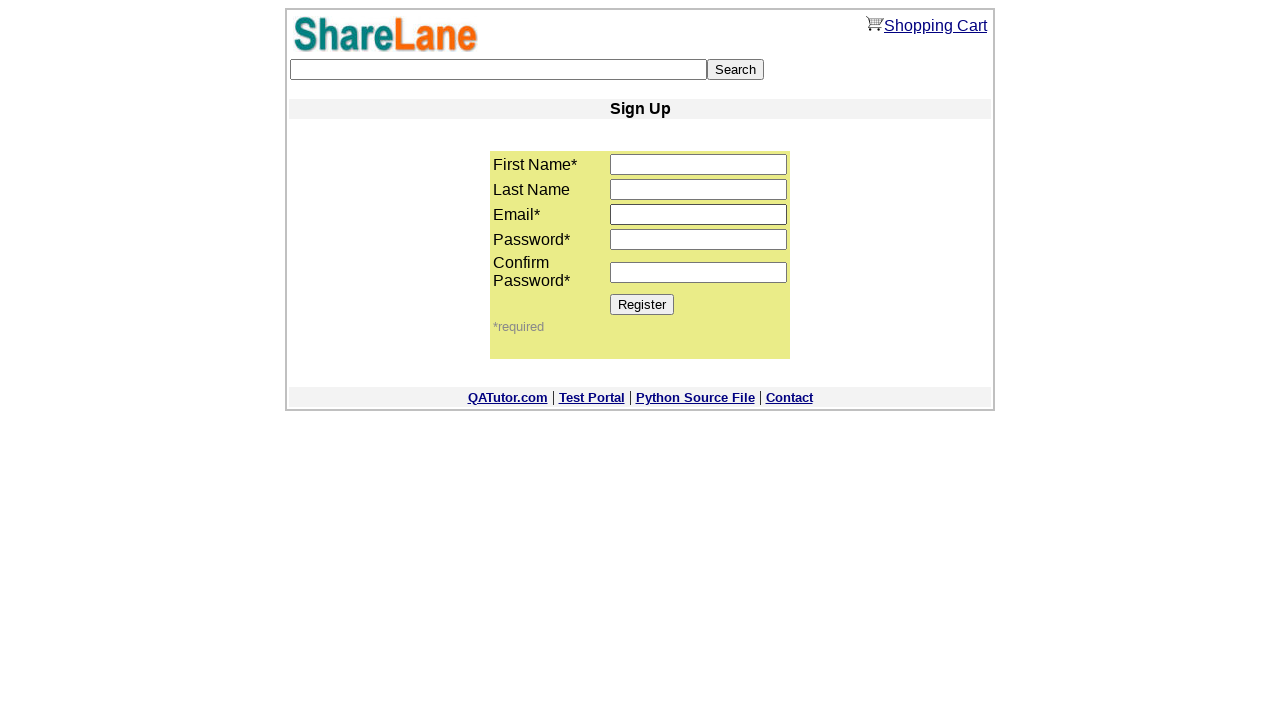

Verified Register button is visible - successful progression to registration page
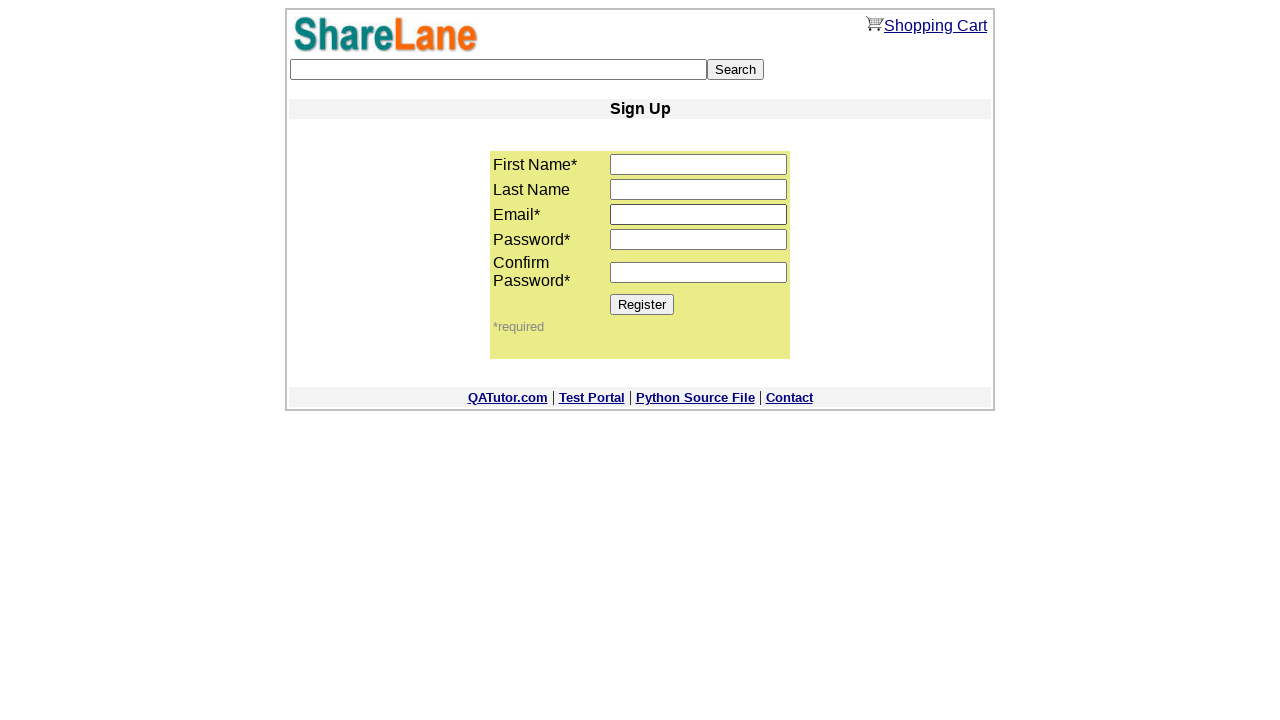

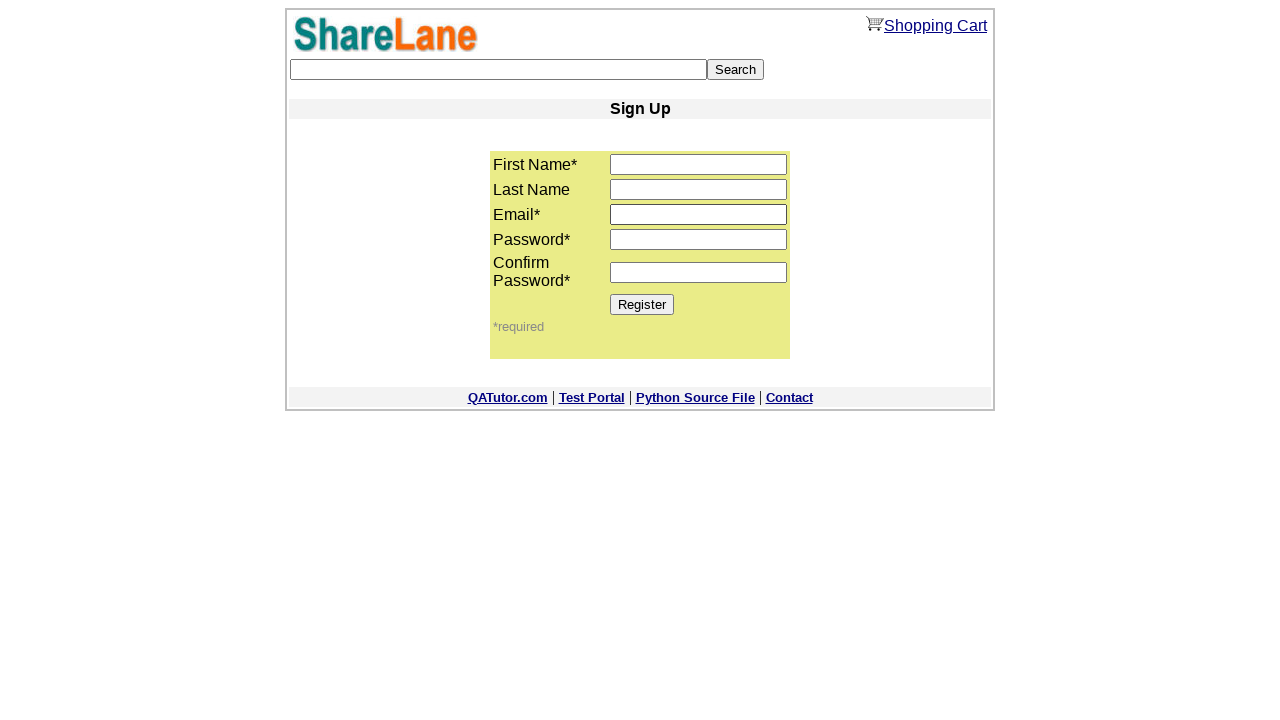